Tests the add/remove elements functionality by adding multiple elements via button clicks, then removing some elements, and verifying the correct number of elements remain on the page.

Starting URL: https://the-internet.herokuapp.com/add_remove_elements/

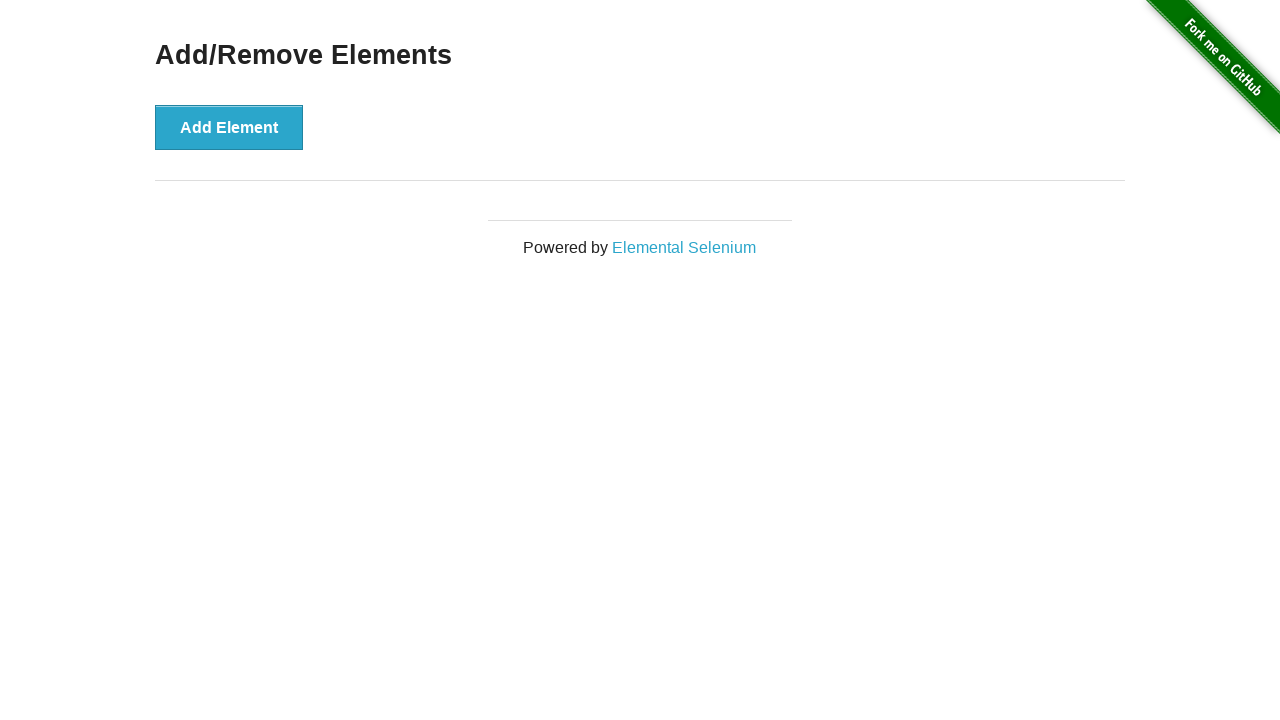

Waited for Add Element button to be visible
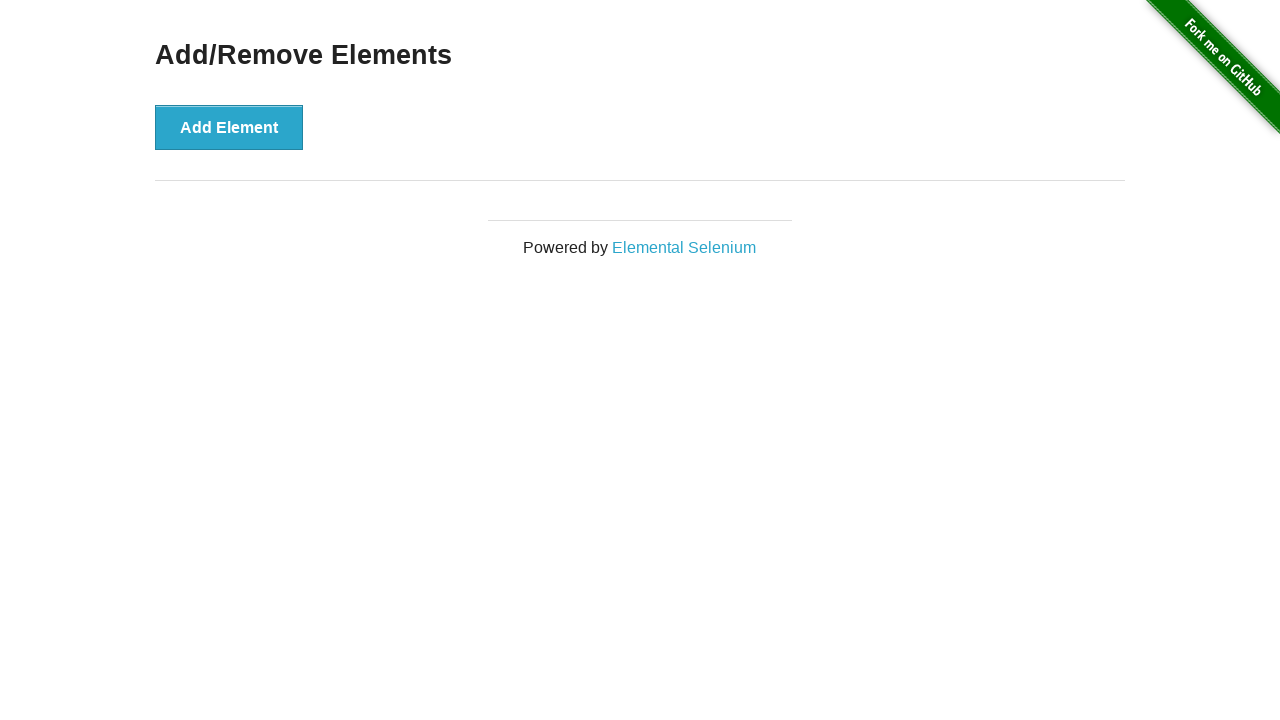

Clicked Add Element button (click 1/5) at (229, 127) on div button >> nth=0
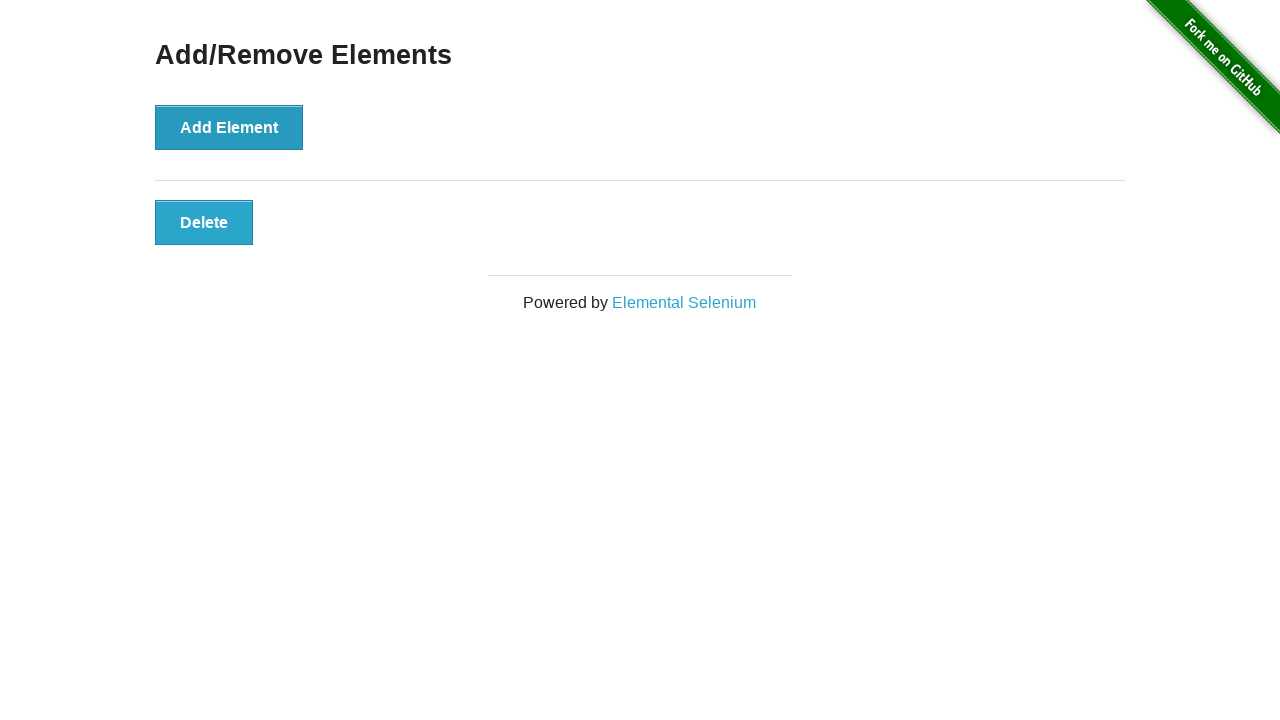

Clicked Add Element button (click 2/5) at (229, 127) on div button >> nth=0
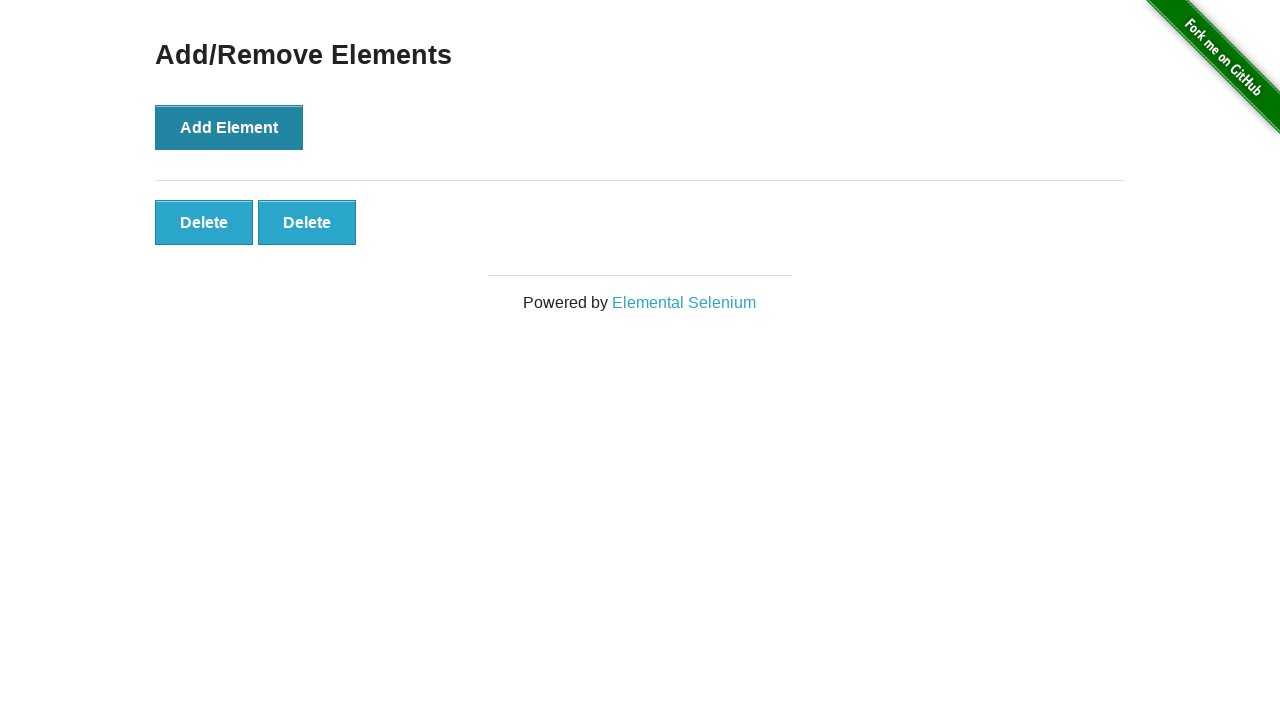

Clicked Add Element button (click 3/5) at (229, 127) on div button >> nth=0
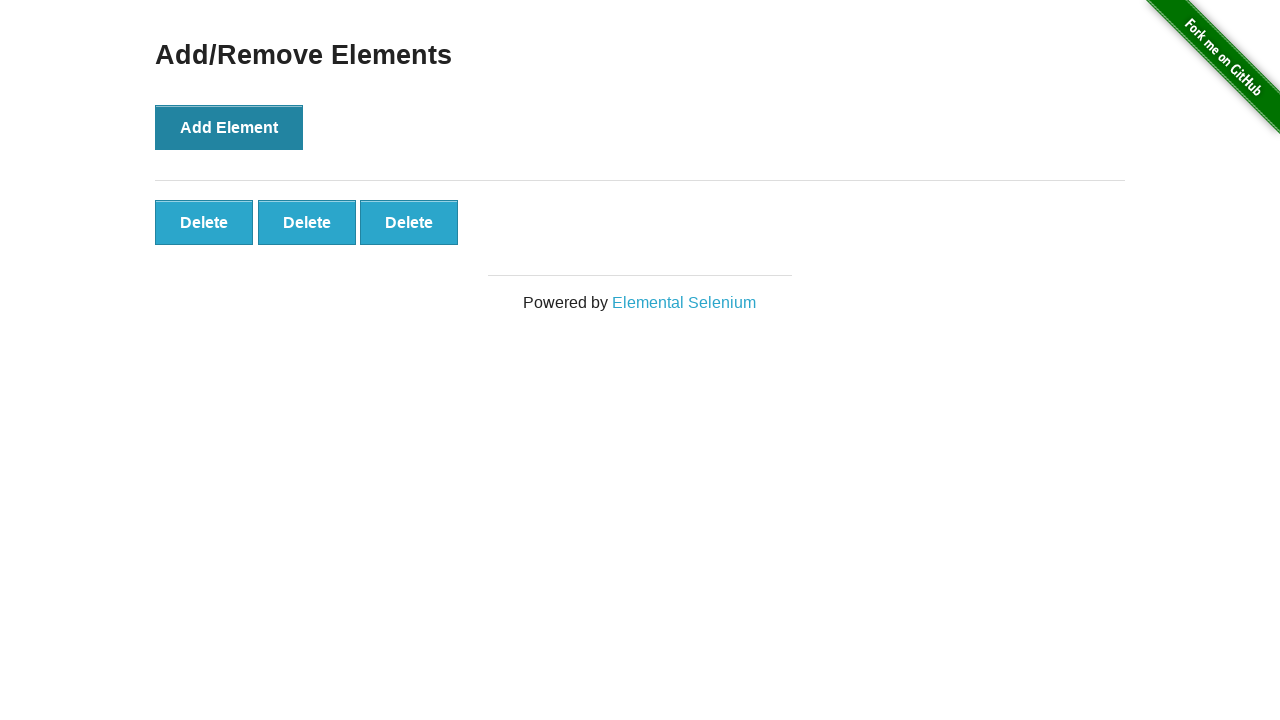

Clicked Add Element button (click 4/5) at (229, 127) on div button >> nth=0
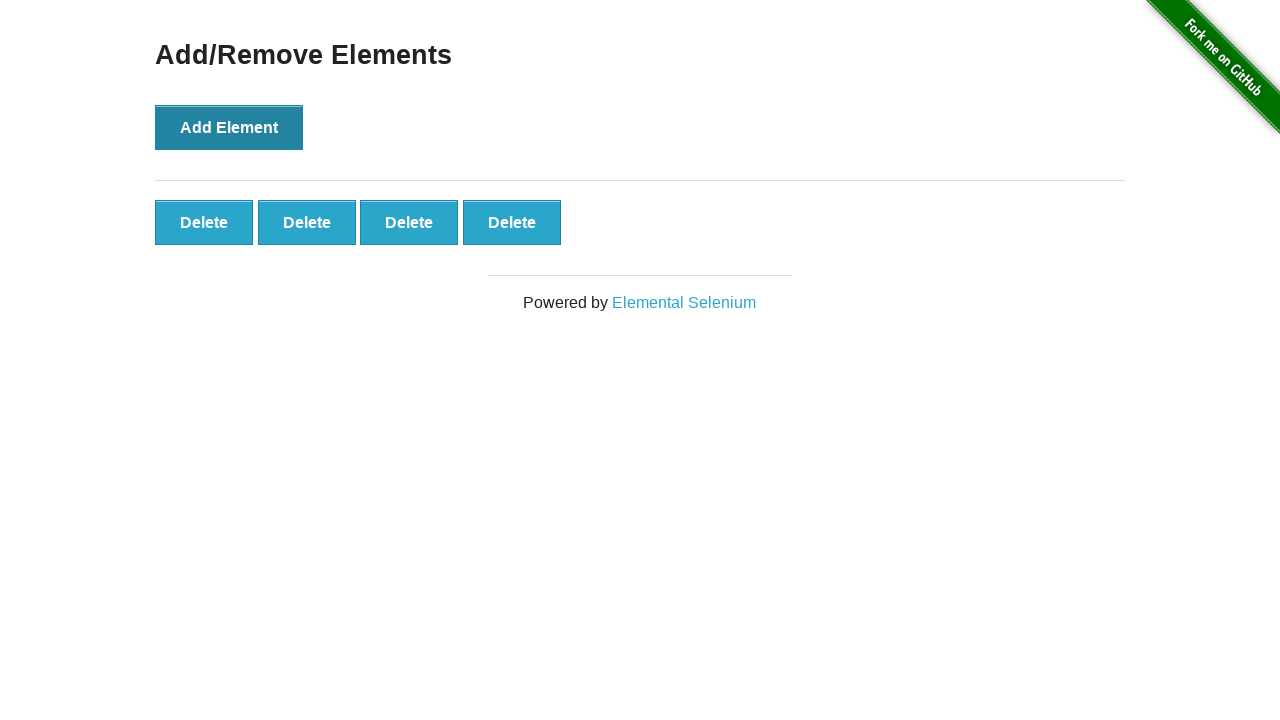

Clicked Add Element button (click 5/5) at (229, 127) on div button >> nth=0
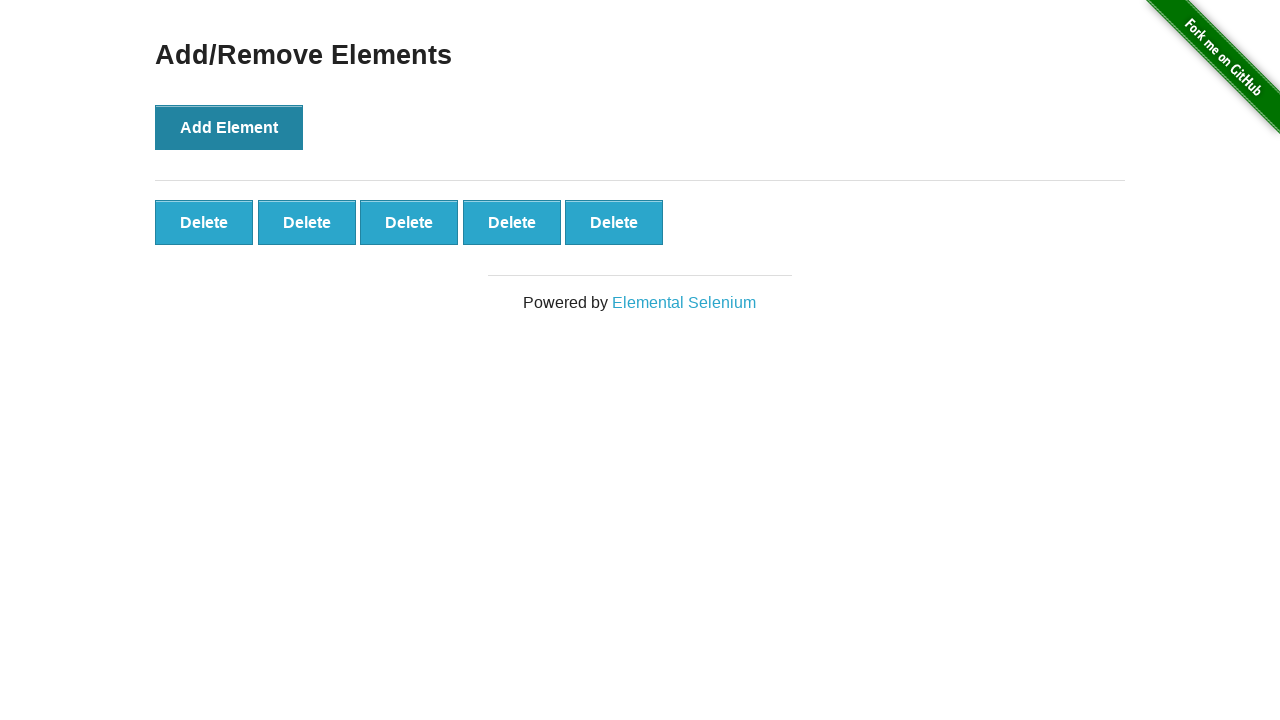

Waited for delete buttons to appear
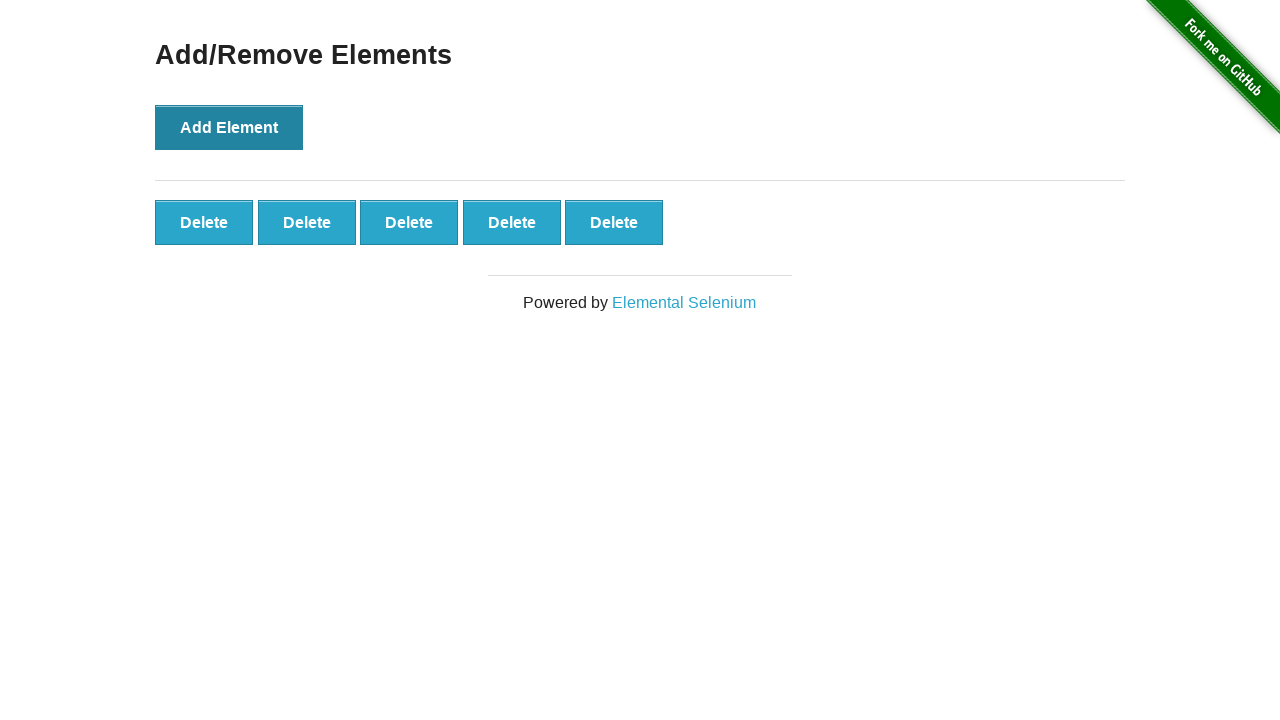

Clicked delete button to remove element 1/2 at (204, 222) on #elements button >> nth=0
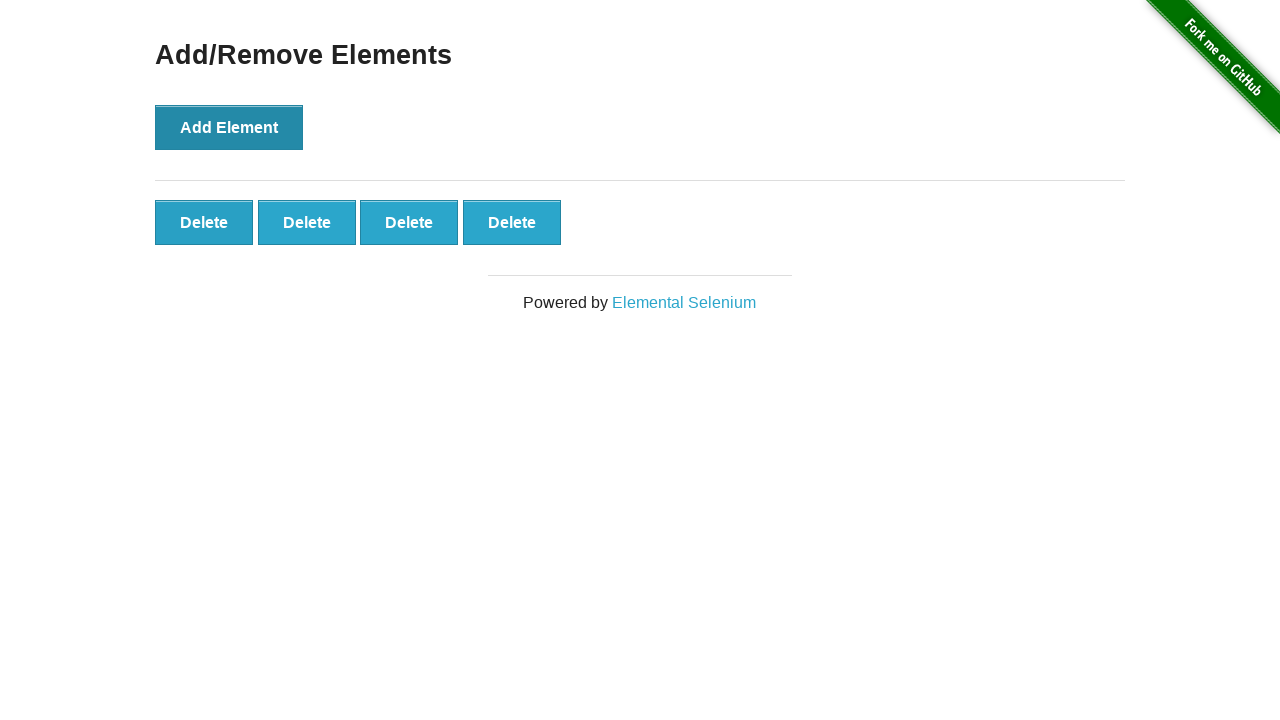

Clicked delete button to remove element 2/2 at (204, 222) on #elements button >> nth=0
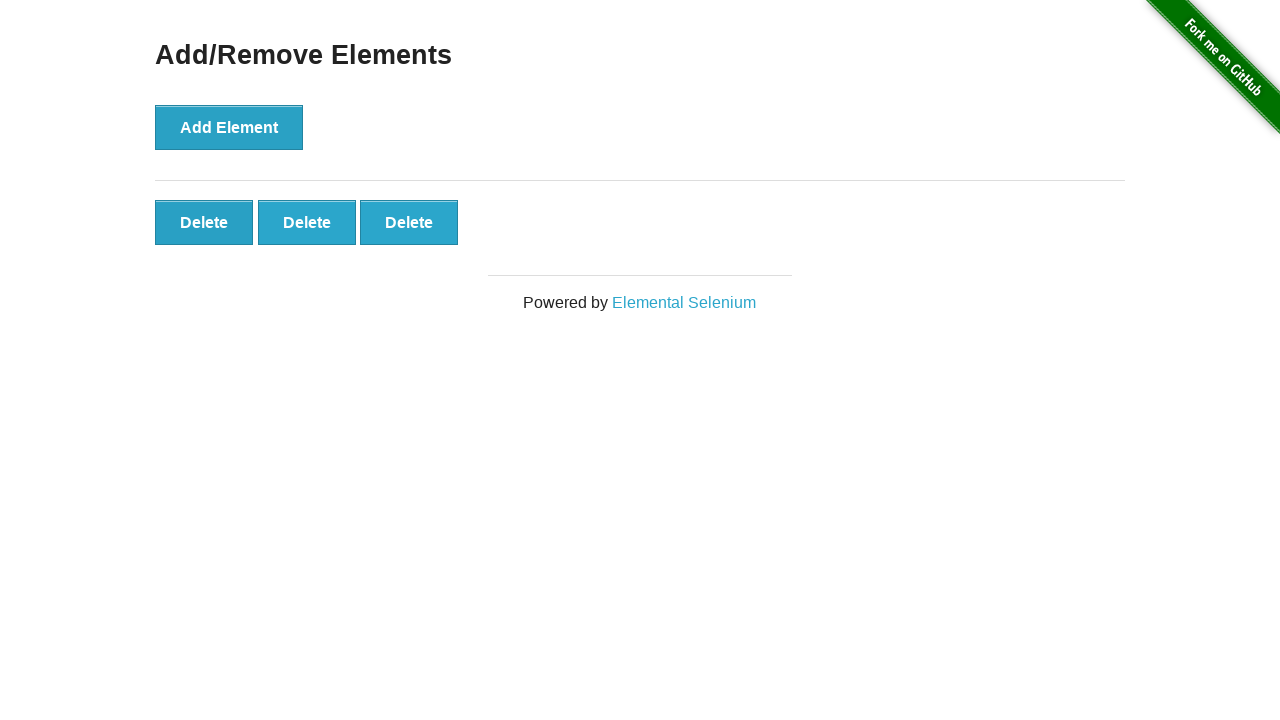

Verified that 3 elements remain on the page
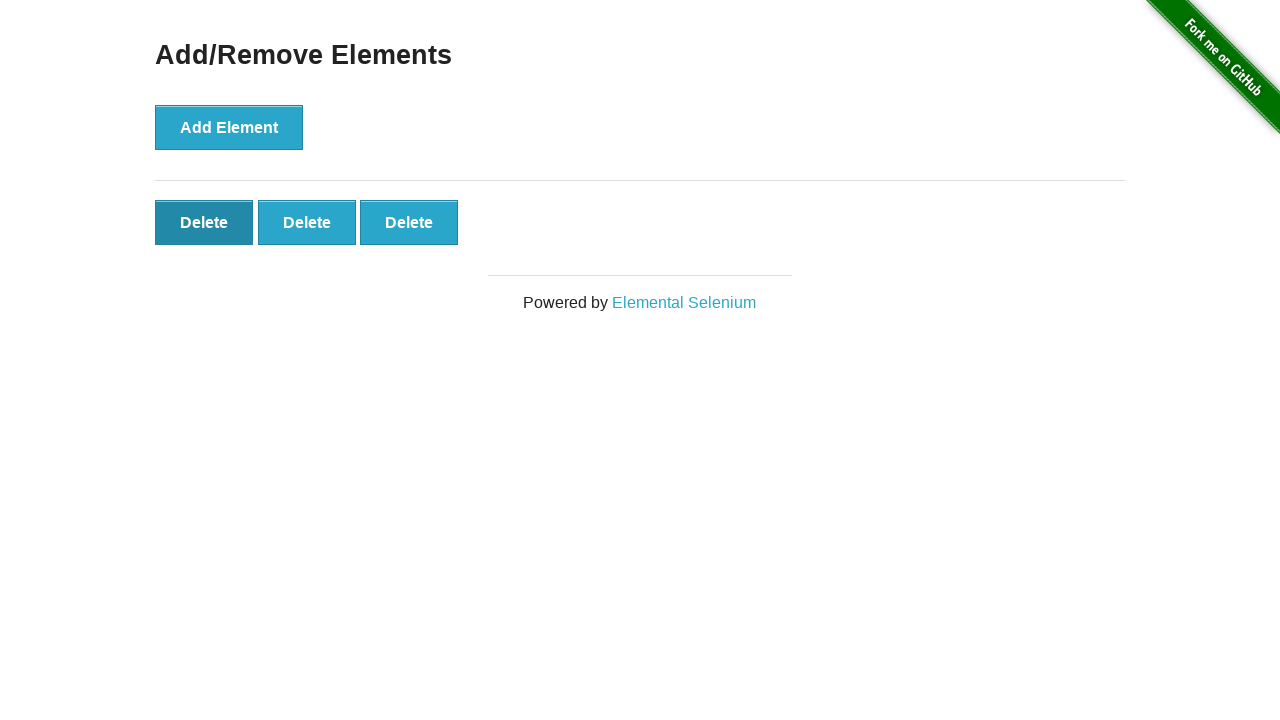

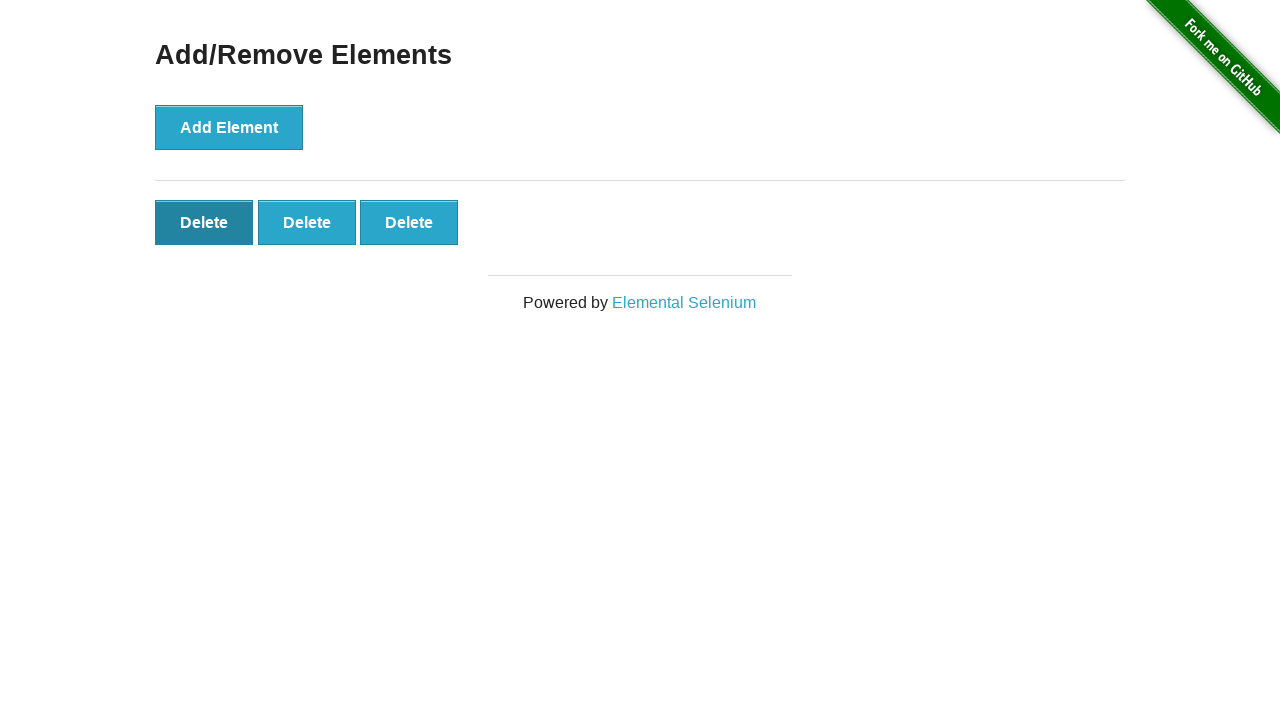